Tests a math problem form by reading two numbers, calculating their sum, selecting the result from a dropdown, and submitting the form

Starting URL: http://suninjuly.github.io/selects1.html

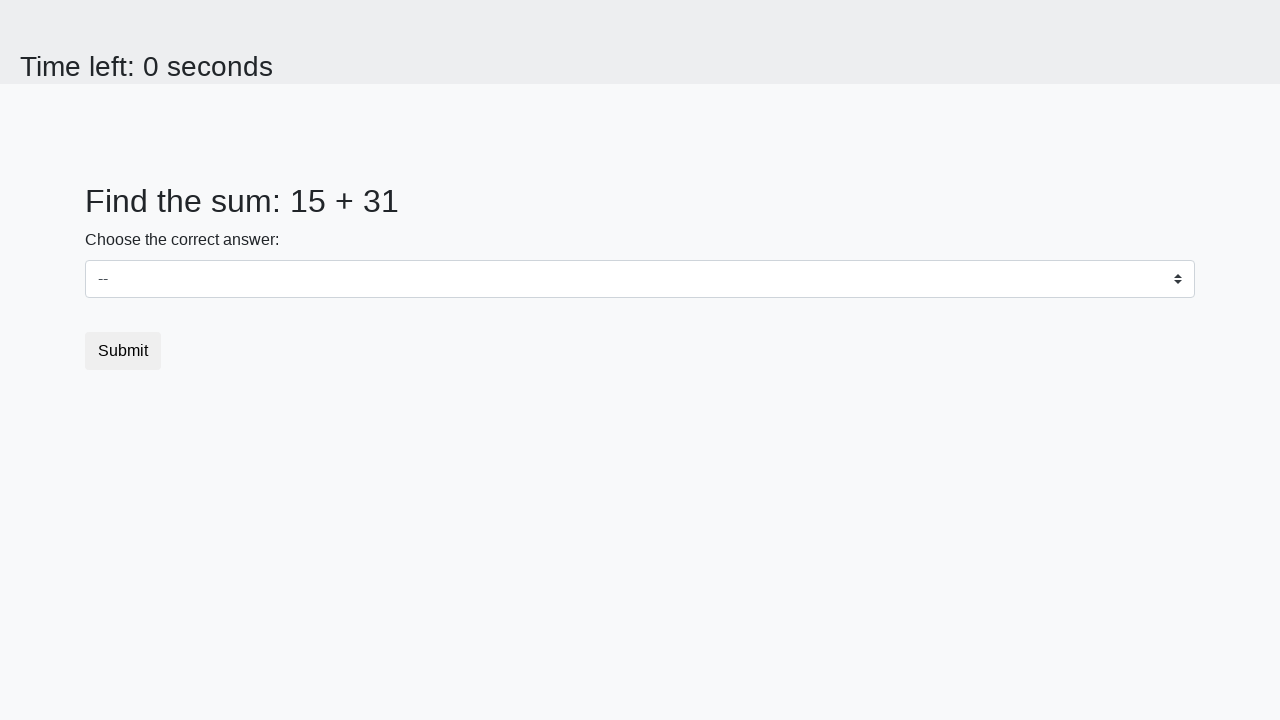

Read first number from the page
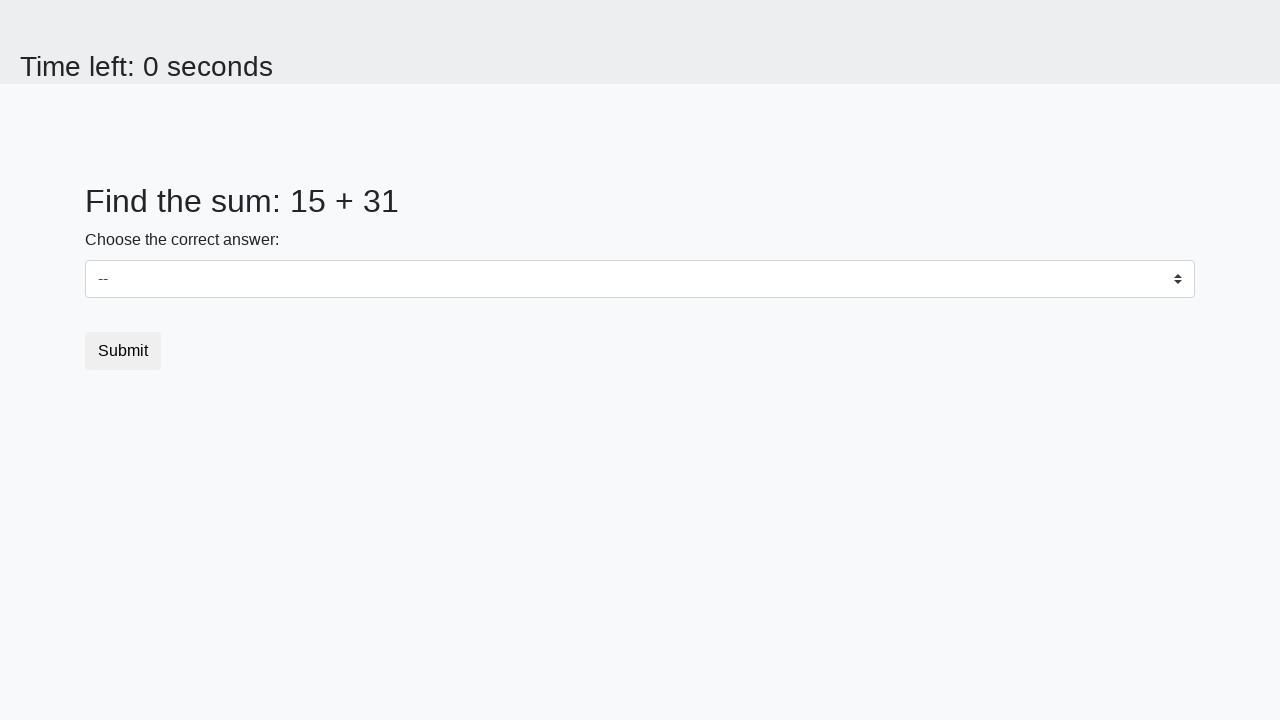

Read second number from the page
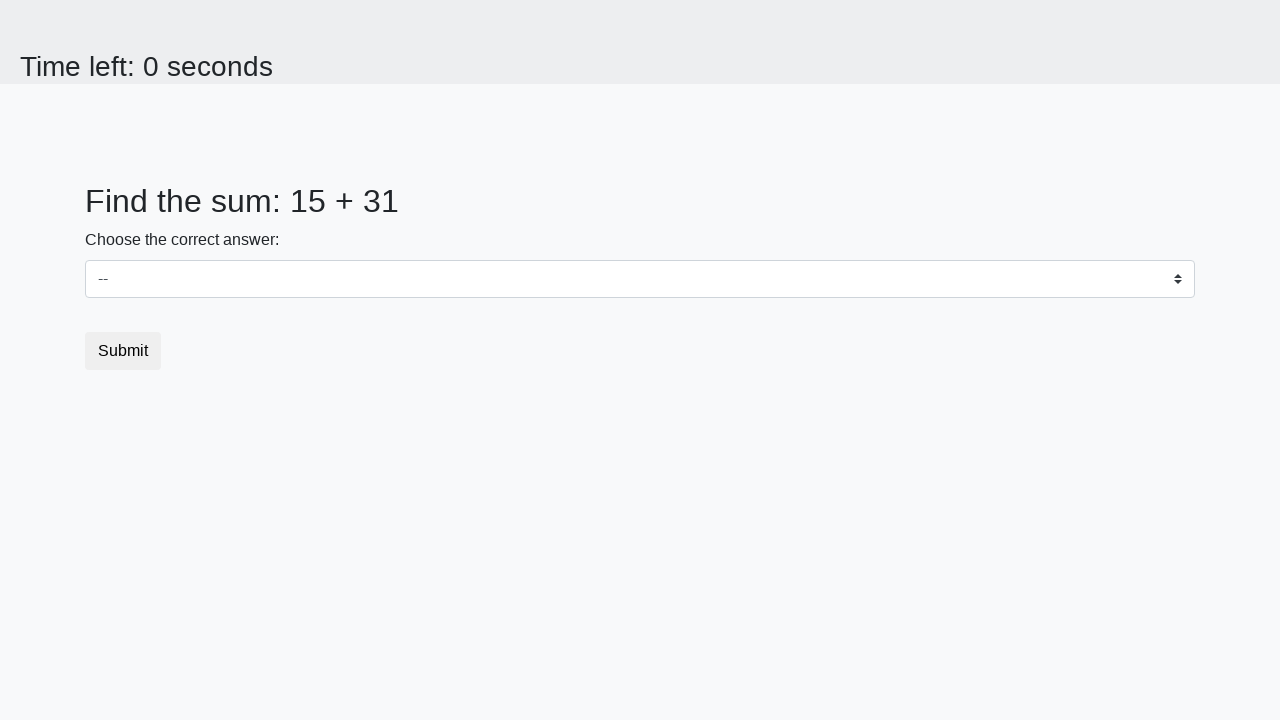

Calculated sum: 15 + 31 = 46
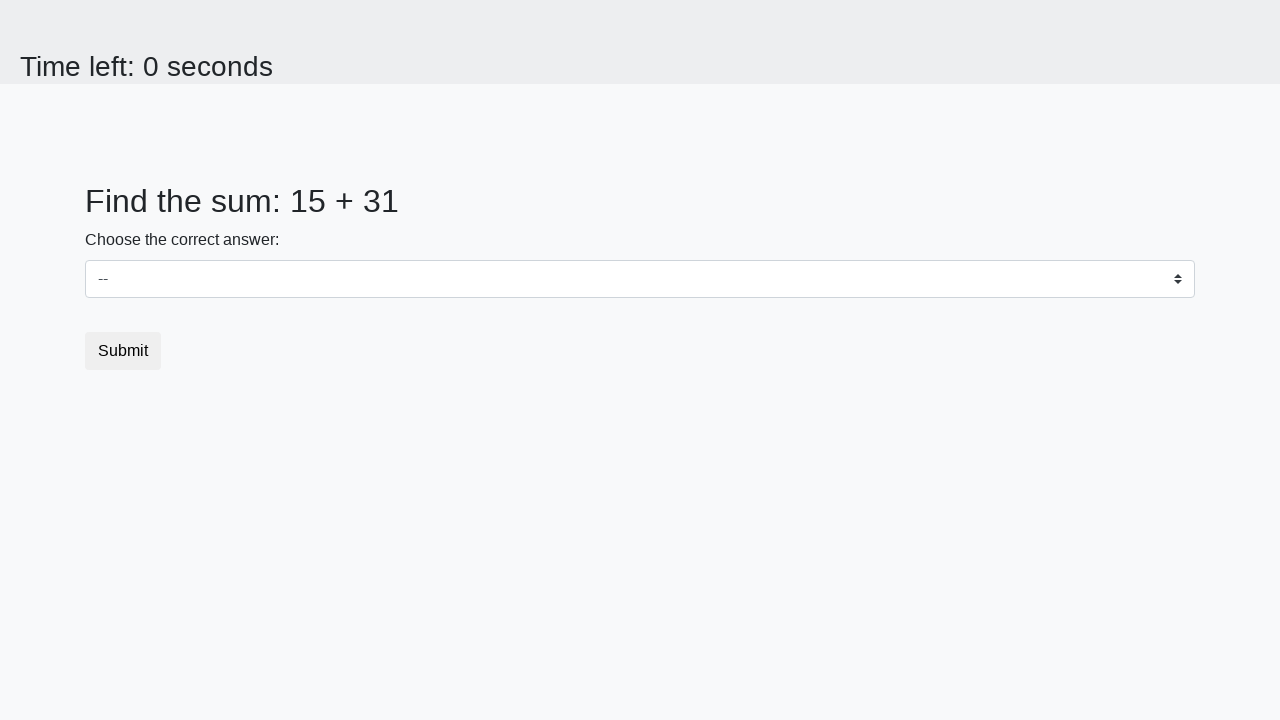

Selected 46 from the dropdown menu on #dropdown
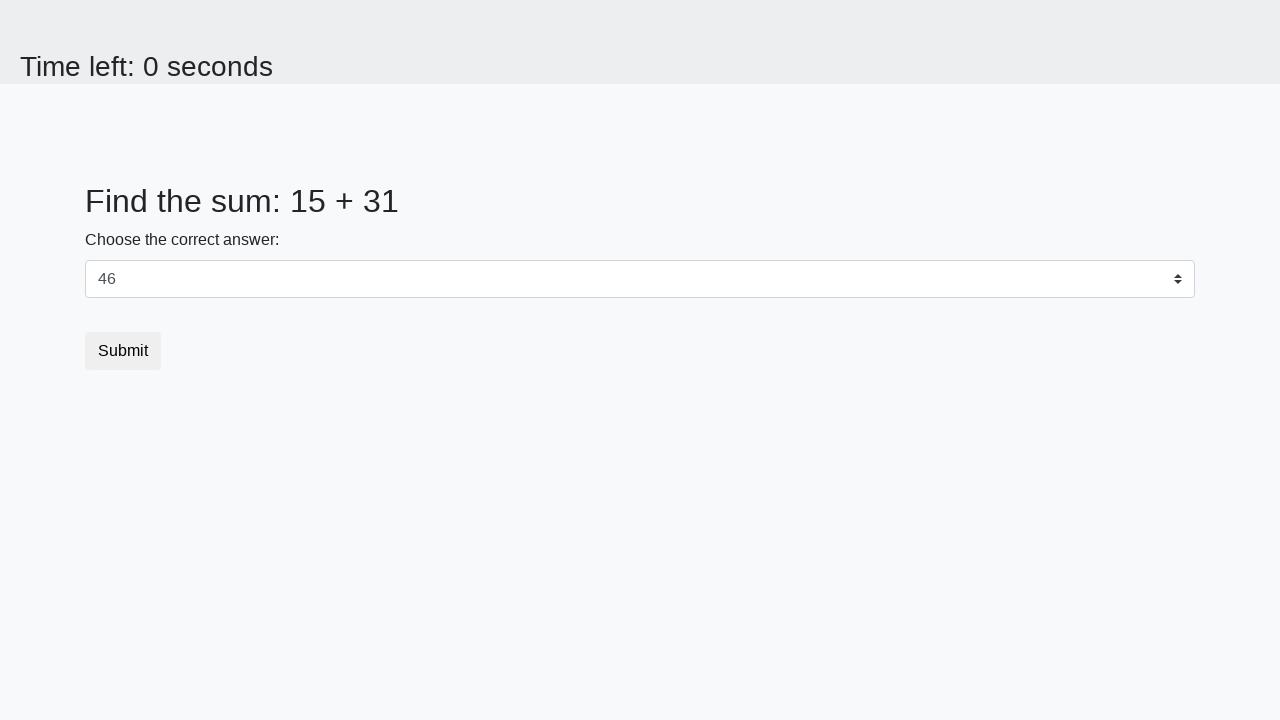

Clicked the submit button at (123, 351) on .btn.btn-default
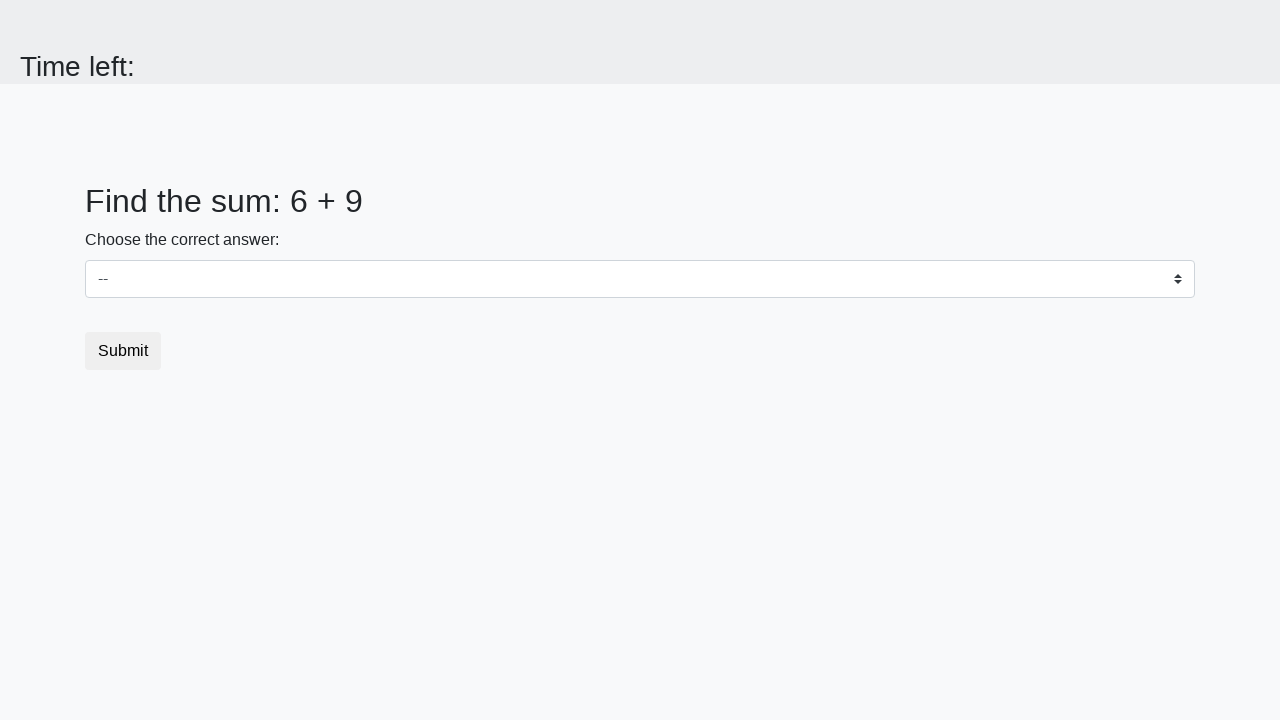

Set up dialog handler to accept alerts
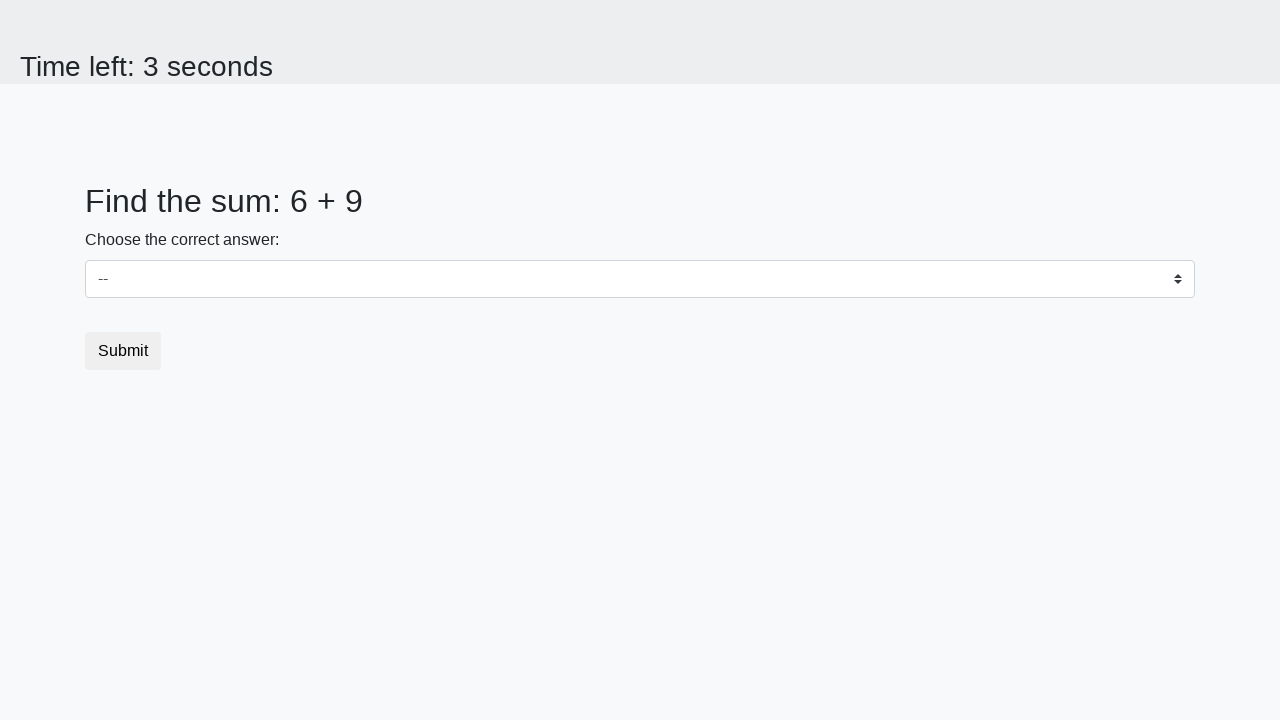

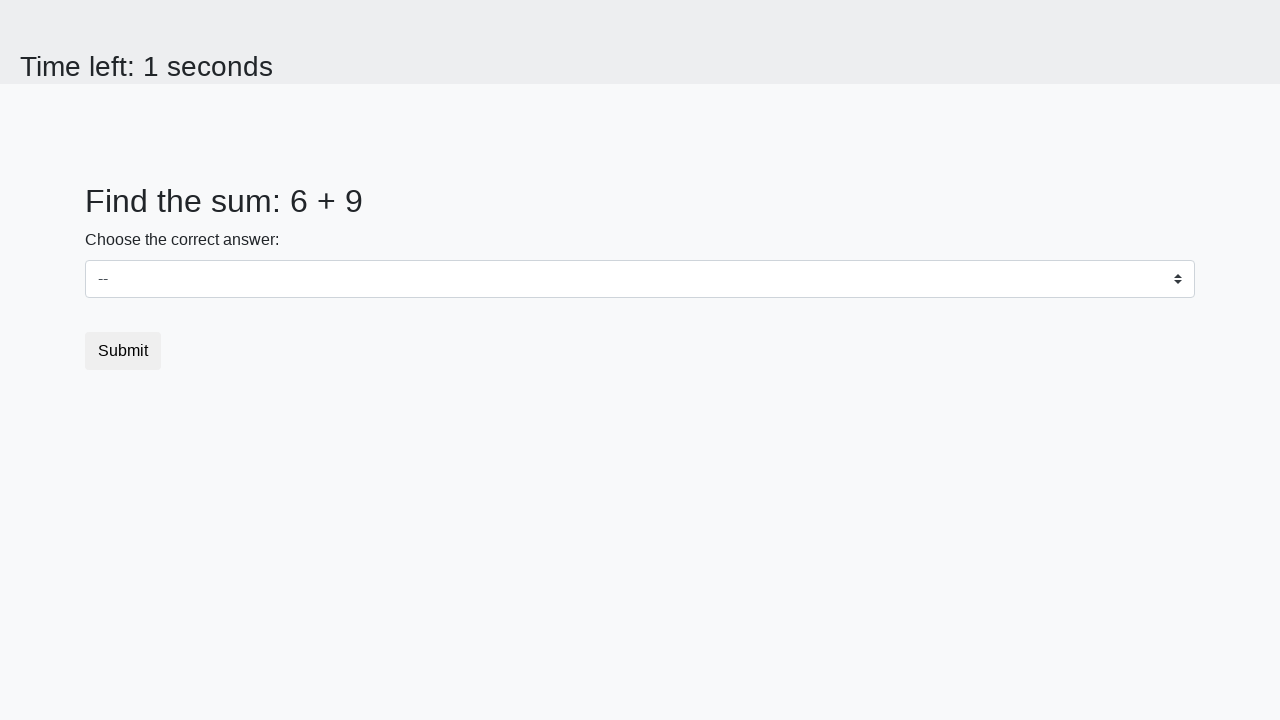